Tests element visibility by checking if various form elements are displayed and interacting with visible ones

Starting URL: https://automationfc.github.io/basic-form/index.html

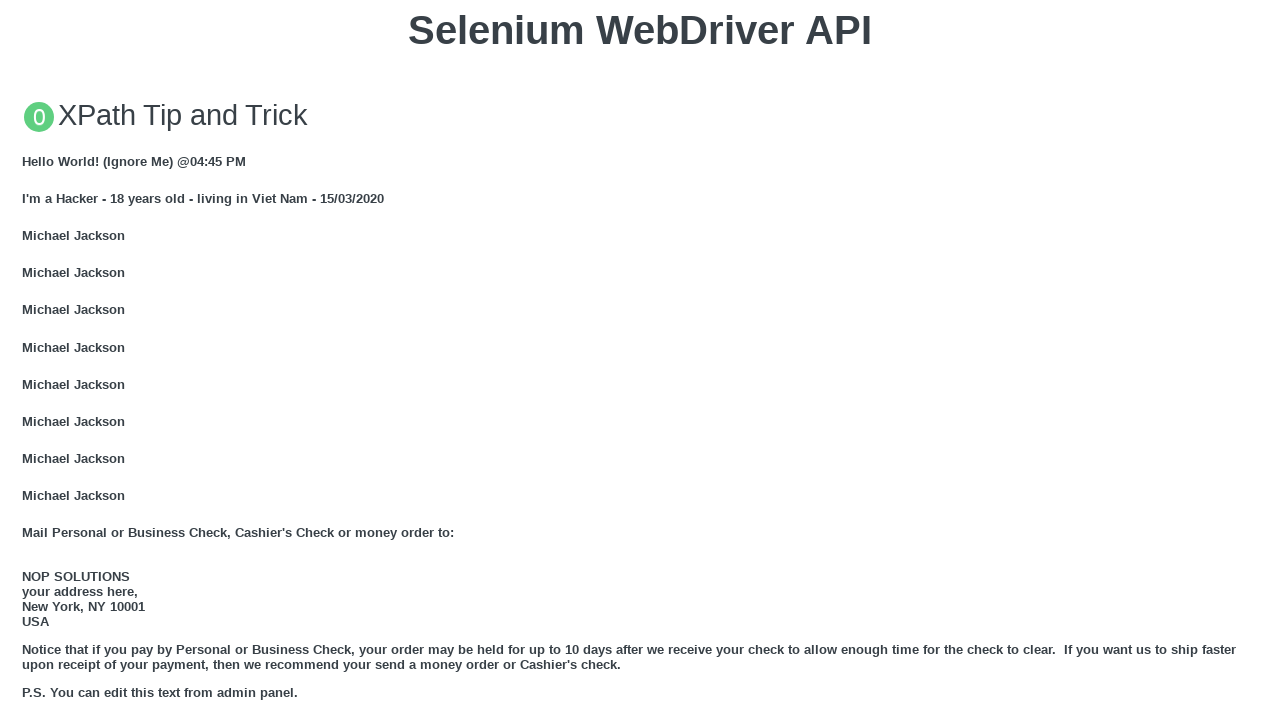

Filled email field with 'Automation Testing' on input#mail
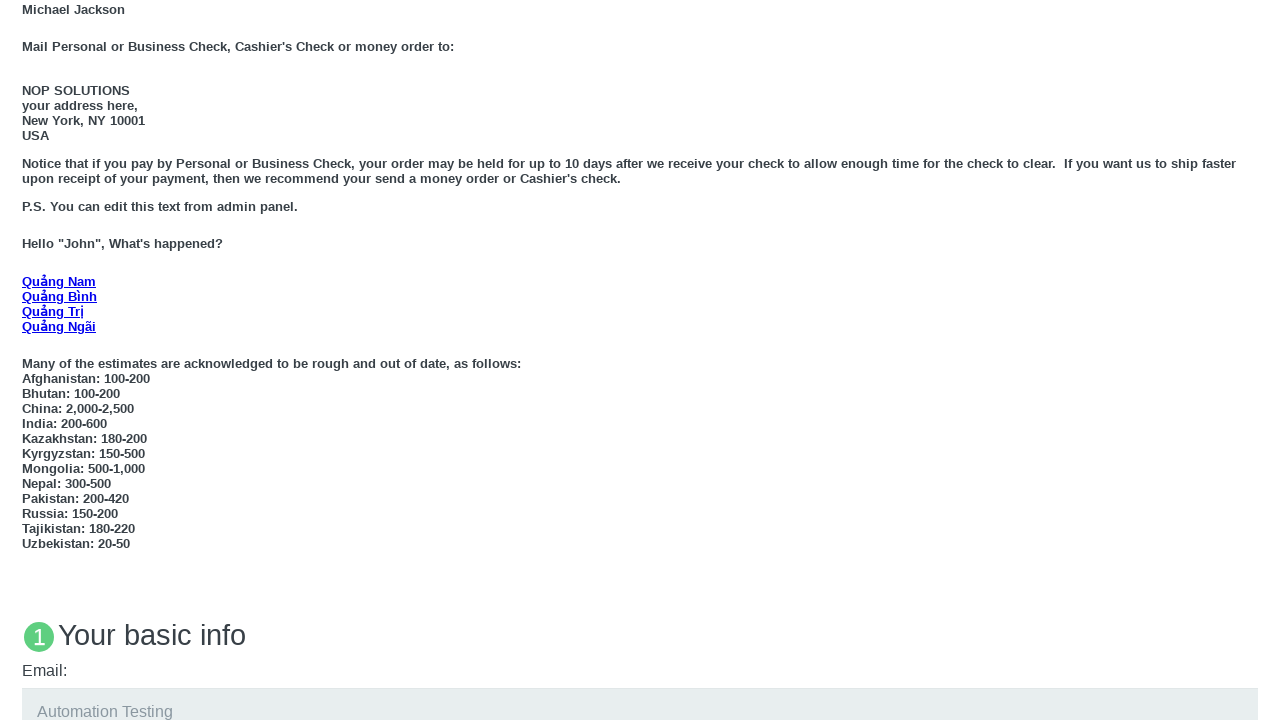

Clicked 'under 18' radio button at (28, 360) on input#under_18
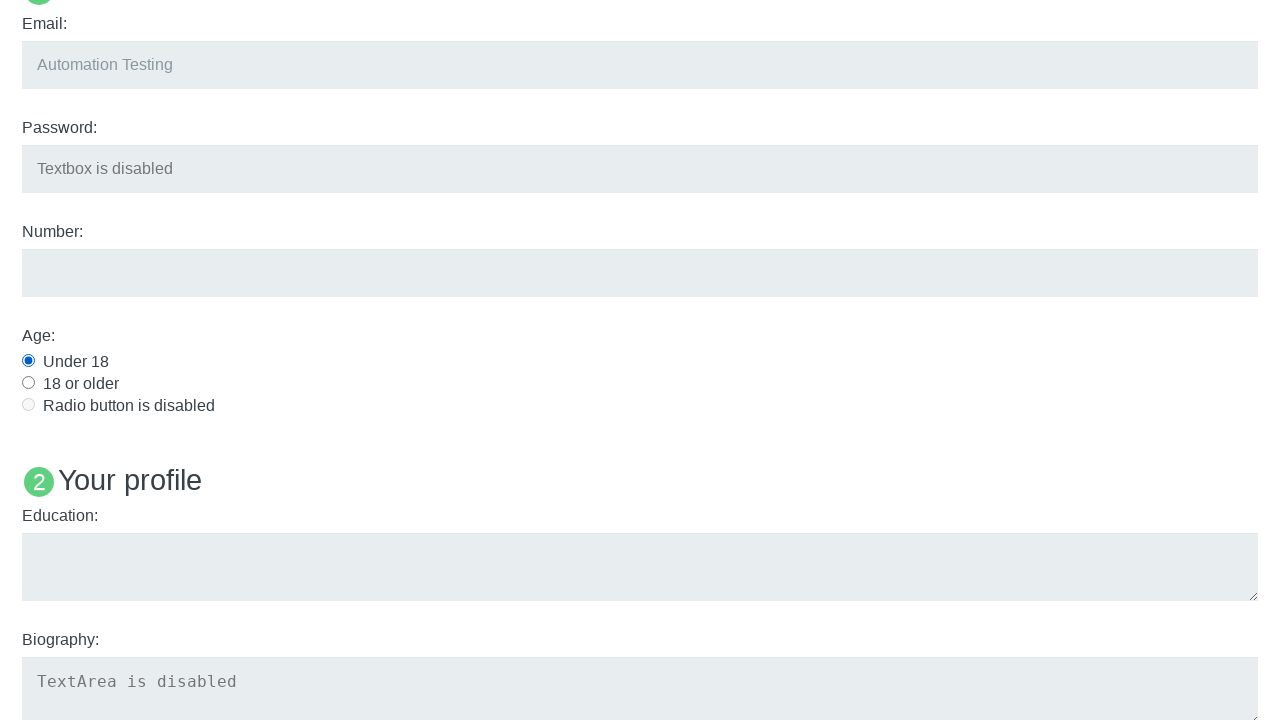

Filled education textarea with 'Automation Testing' on textarea#edu
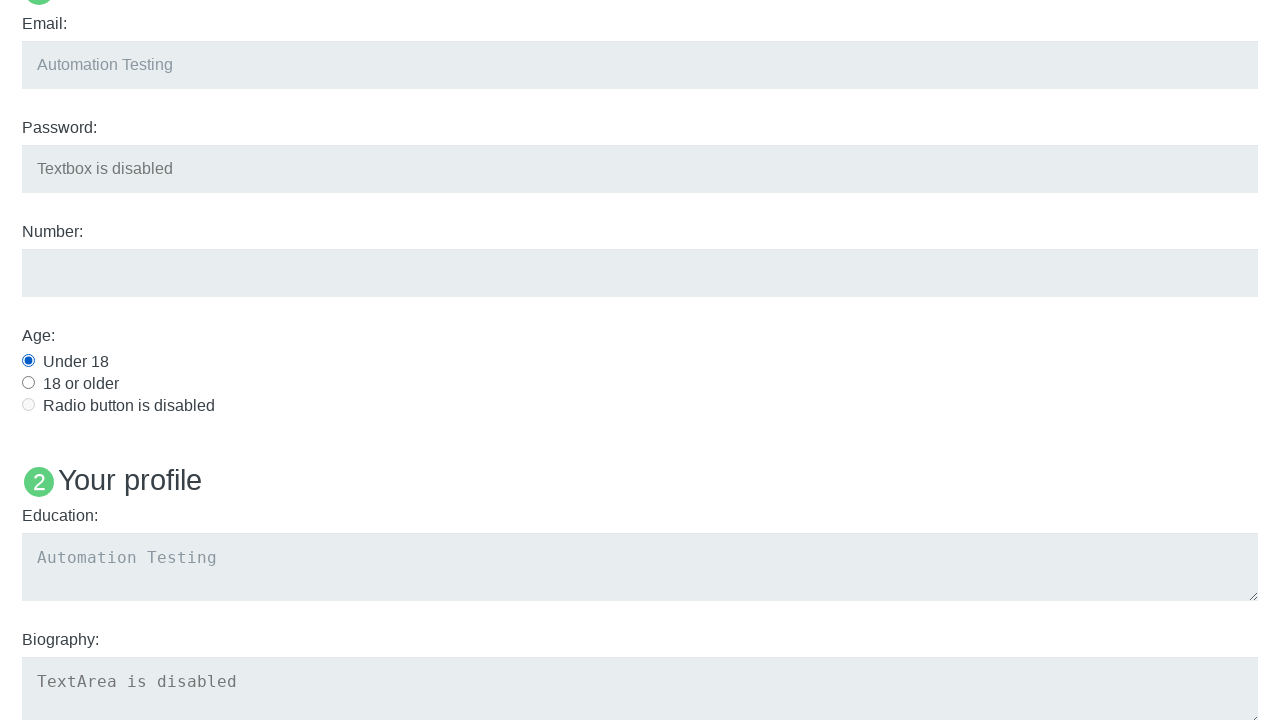

Verified email input field is visible
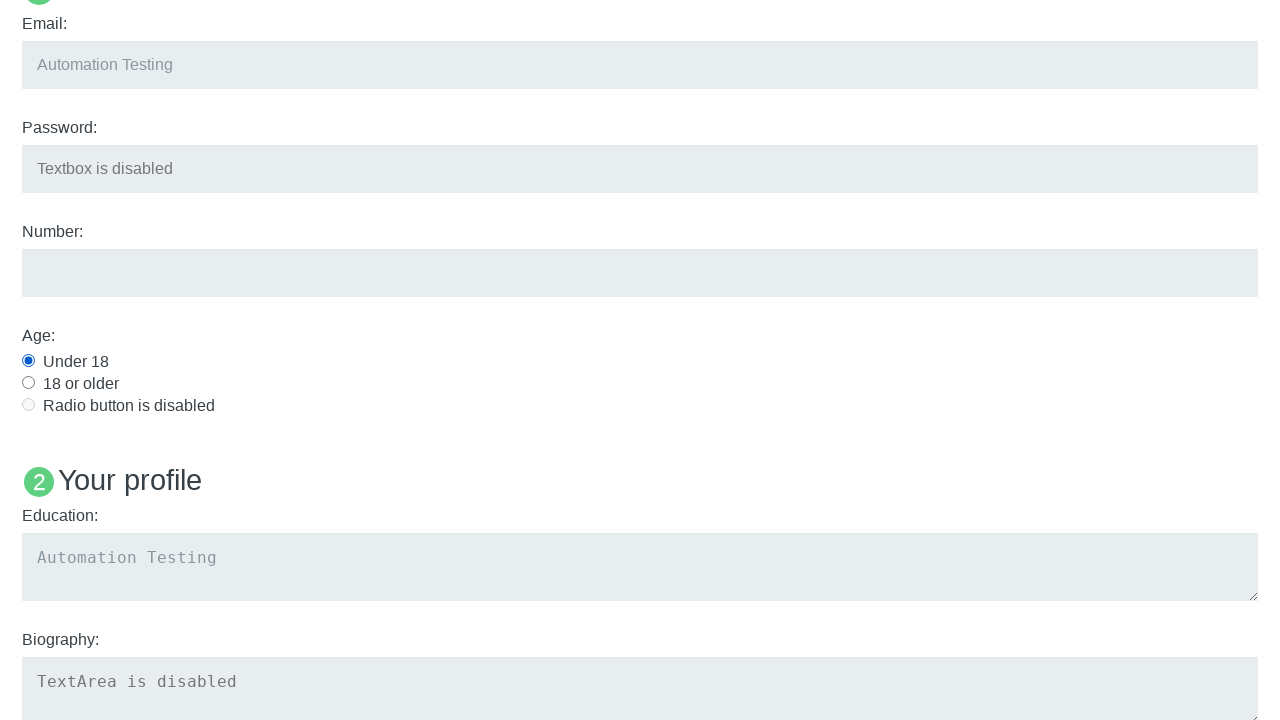

Verified 'under 18' radio button is visible
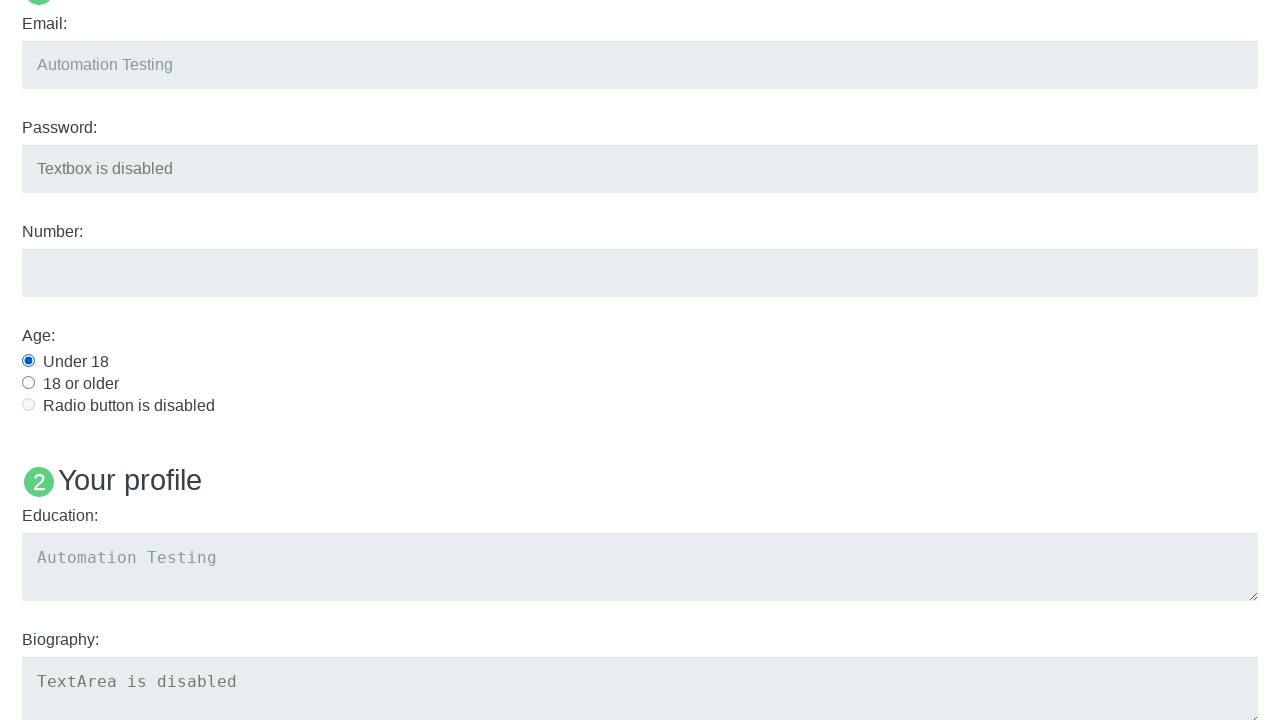

Verified education textarea is visible
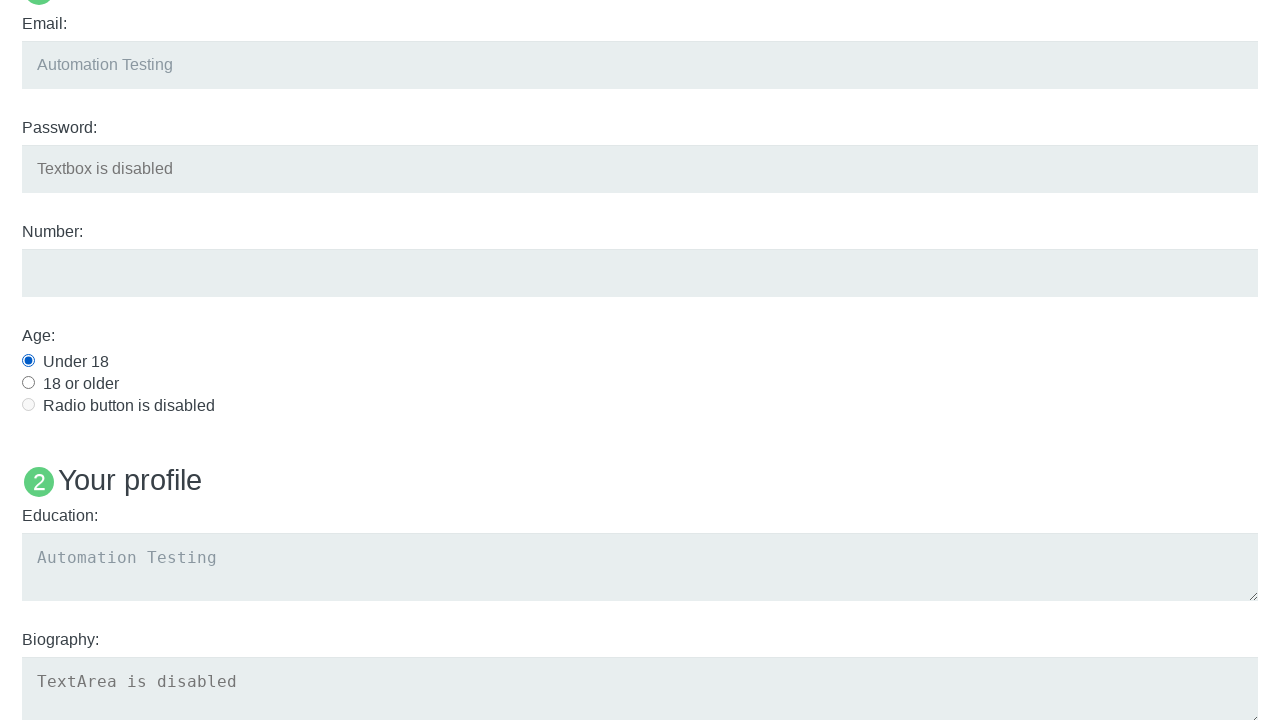

Verified 'Name: User5' heading is not visible
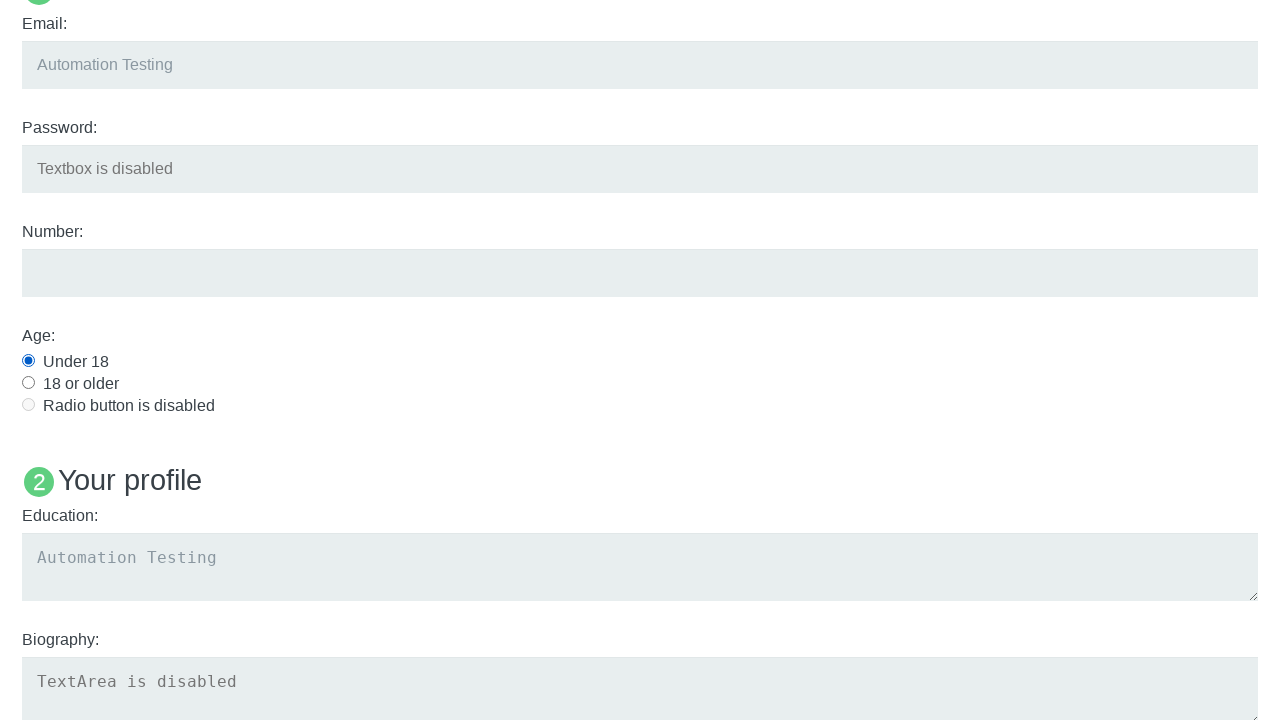

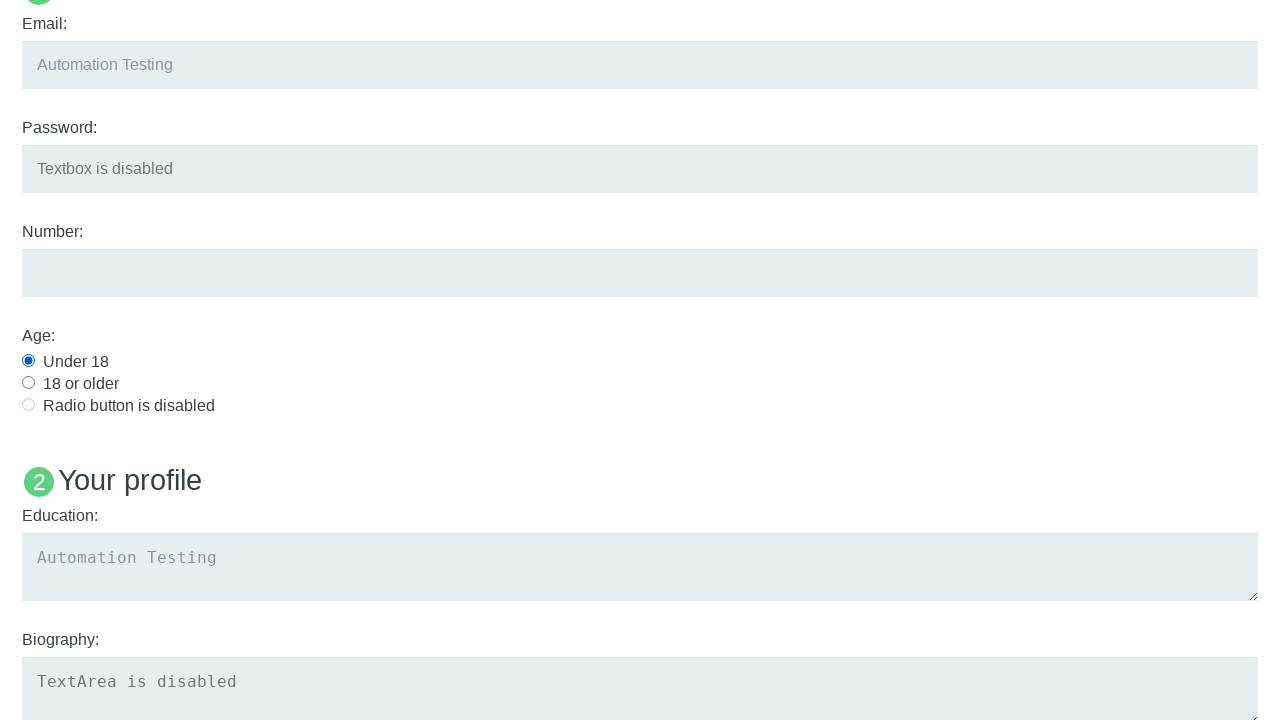